Tests sending a keyboard key (SPACE) to a specific element and verifies the result text displays the correct key pressed.

Starting URL: http://the-internet.herokuapp.com/key_presses

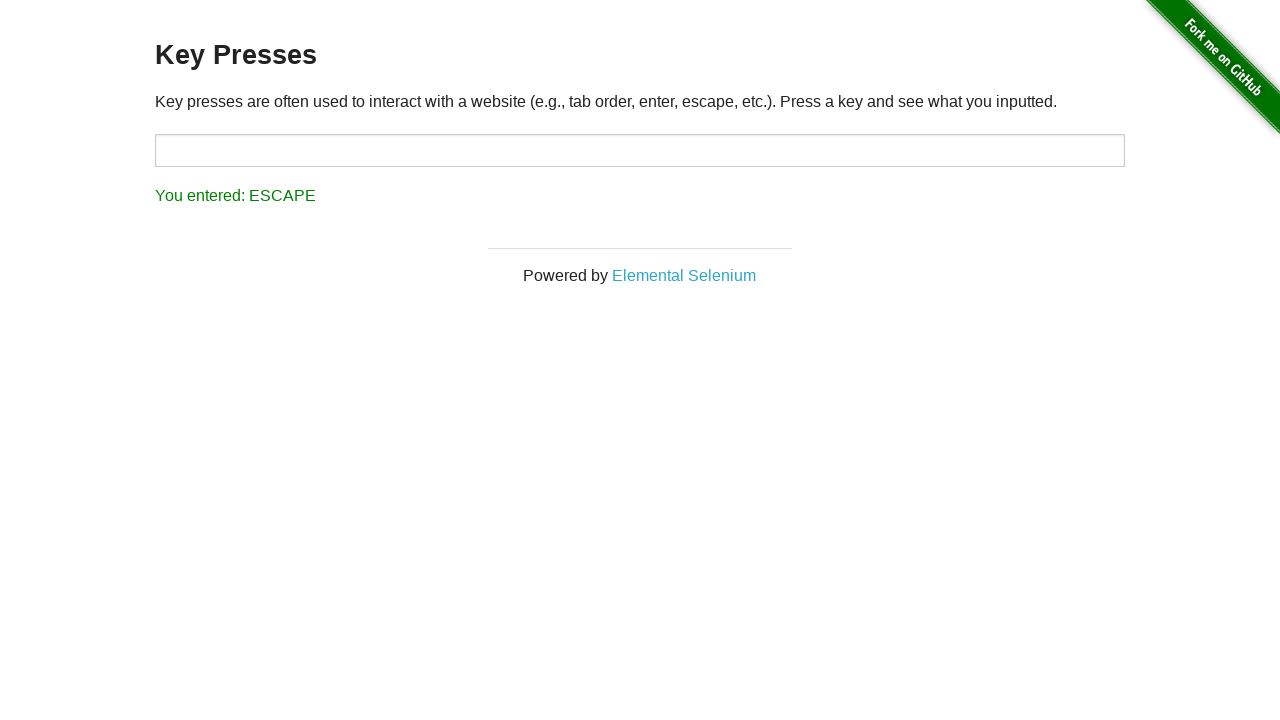

Pressed SPACE key on target element on #target
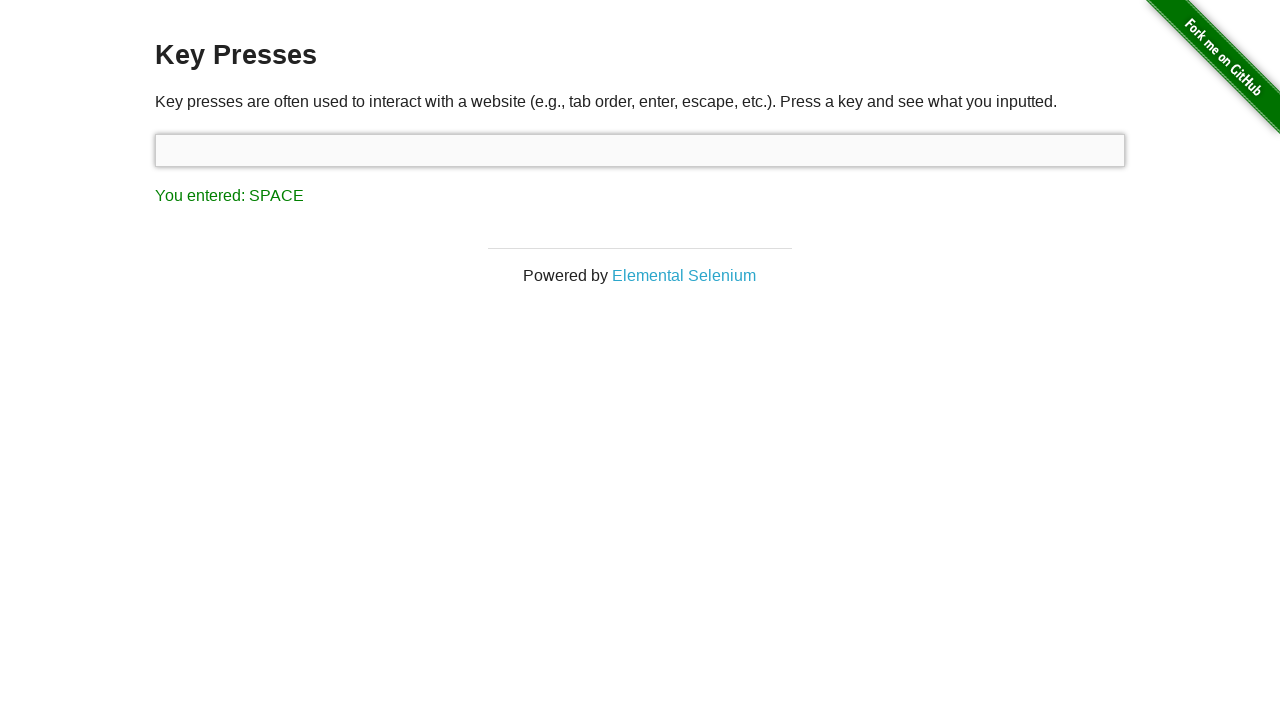

Result element loaded after key press
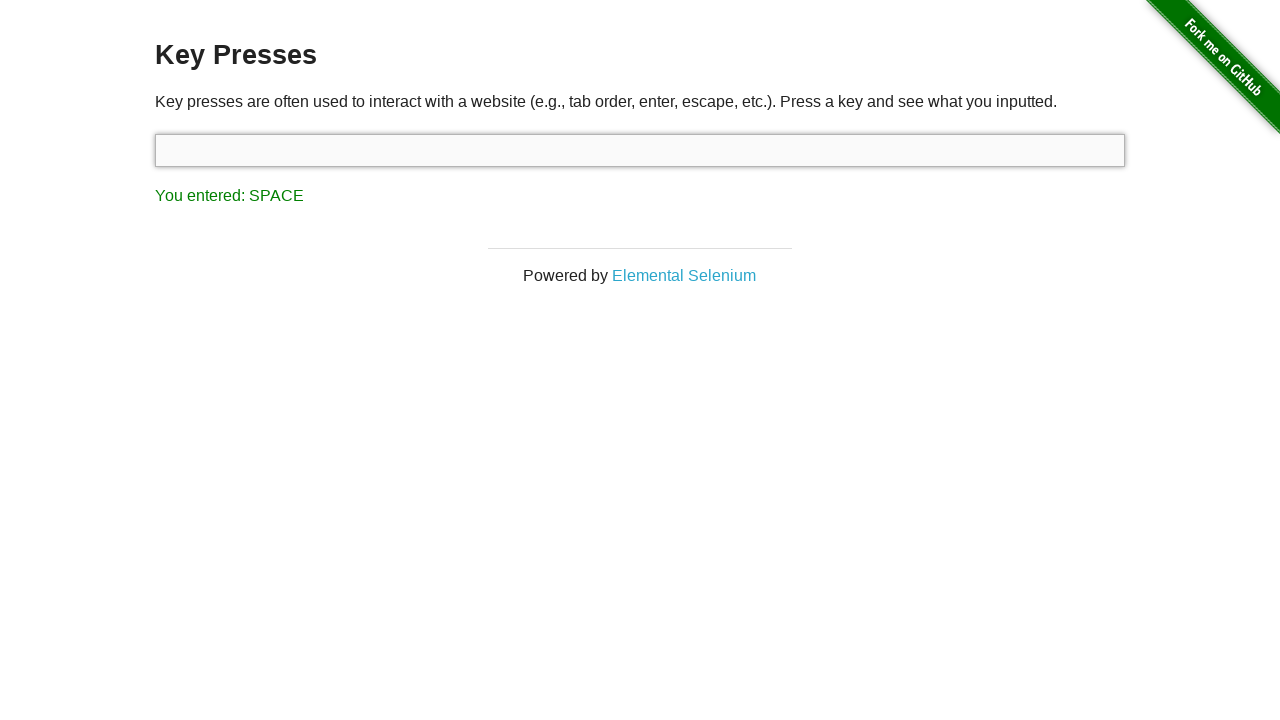

Retrieved result text content
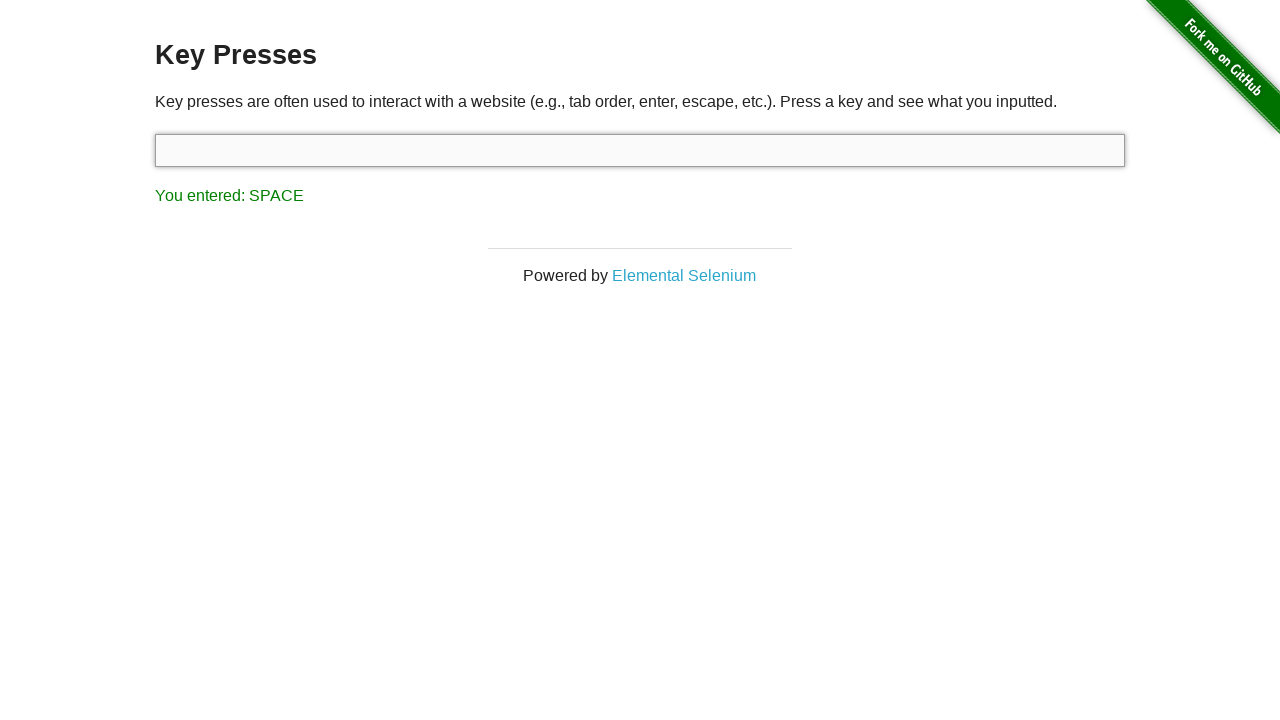

Verified result text displays 'You entered: SPACE'
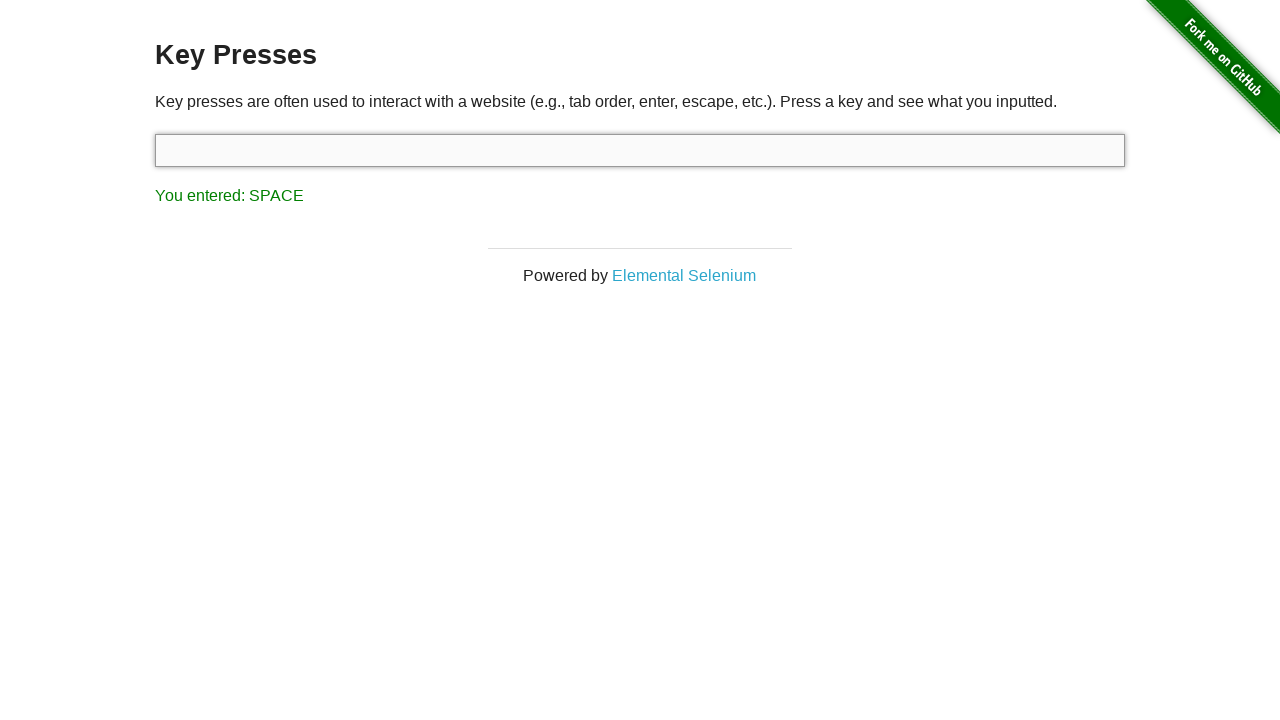

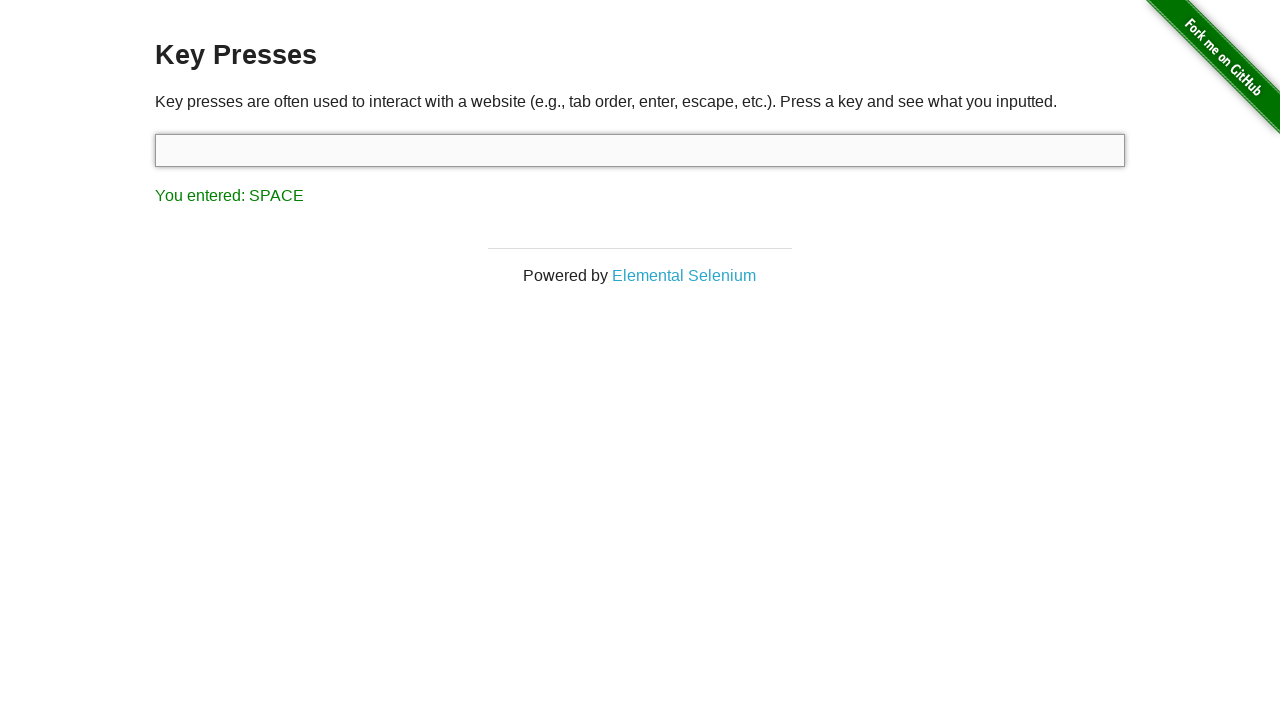